Tests navigation through the site by clicking on the login header button and then the registration button

Starting URL: https://telranedu.web.app/home

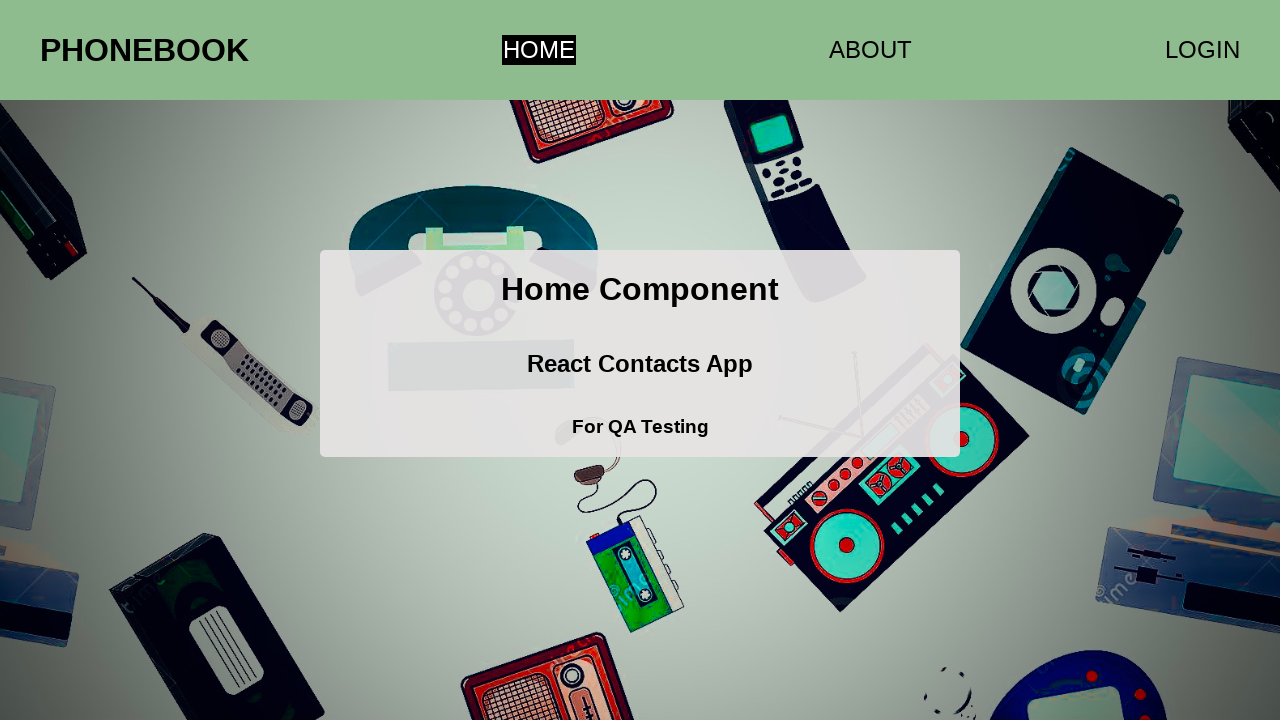

Waited for h2 element to load on home page
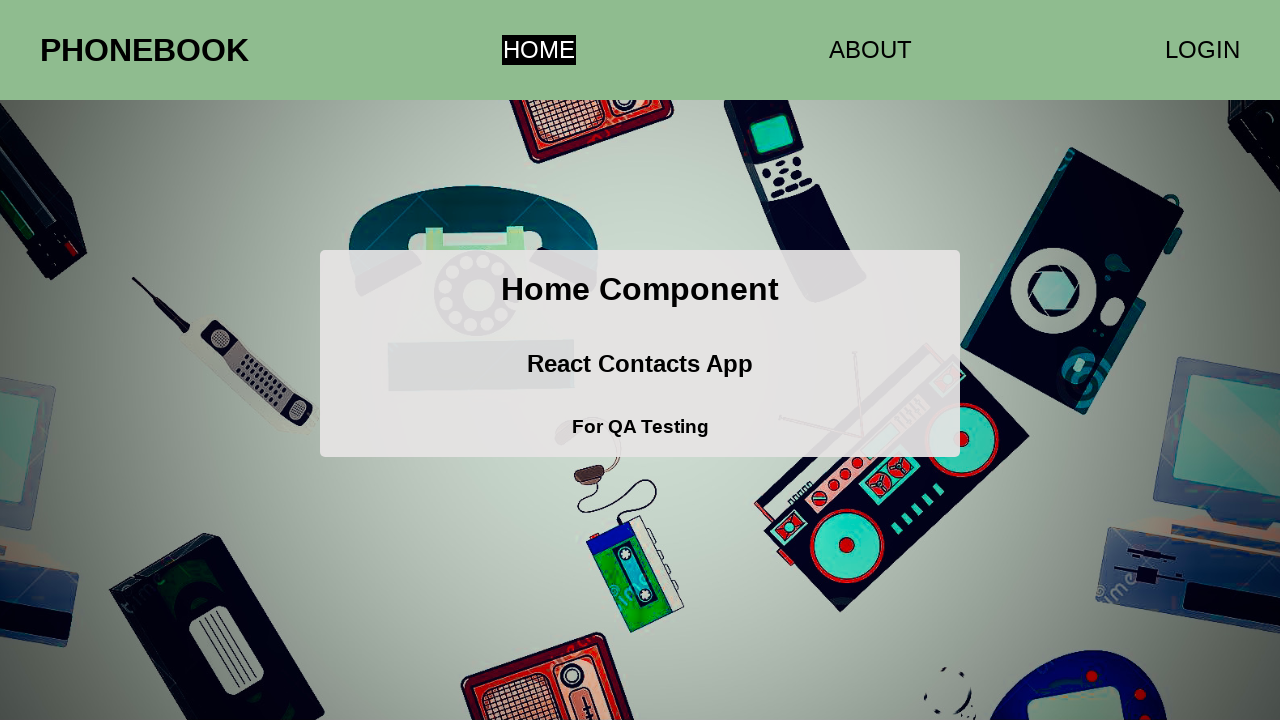

Clicked login button in header at (1202, 50) on a[href='/login']
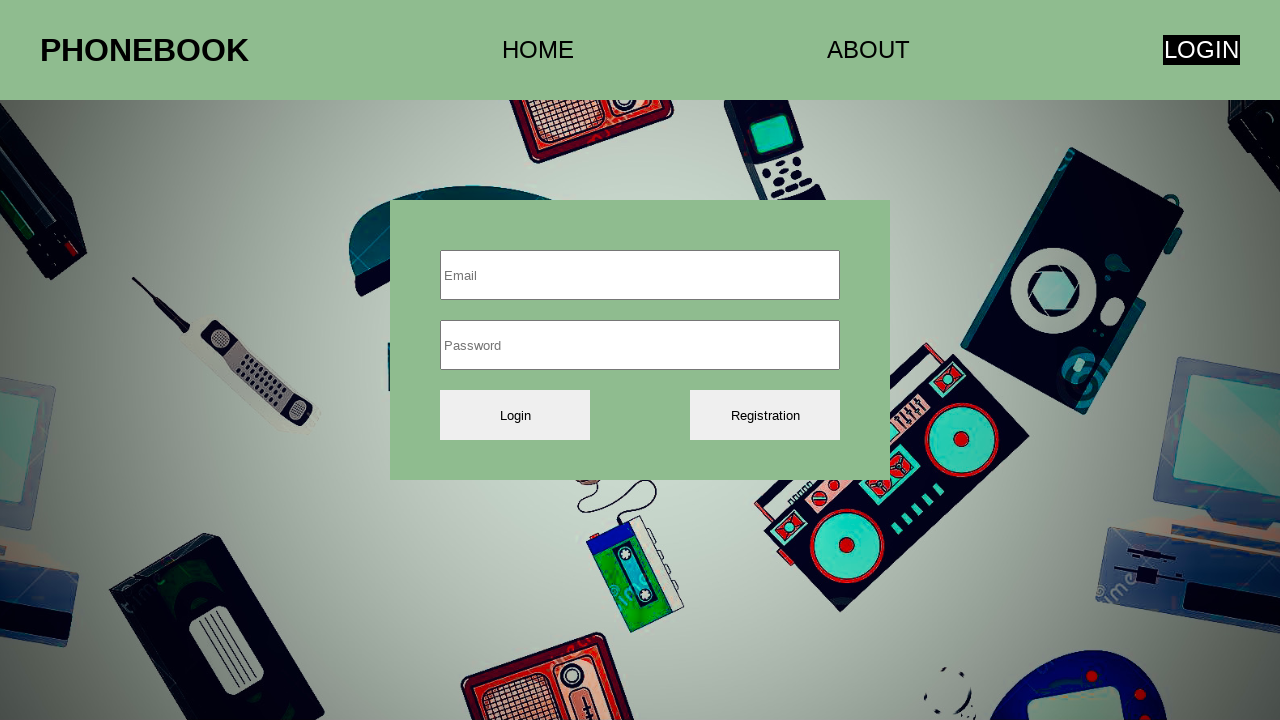

Waited for registration button to load on login page
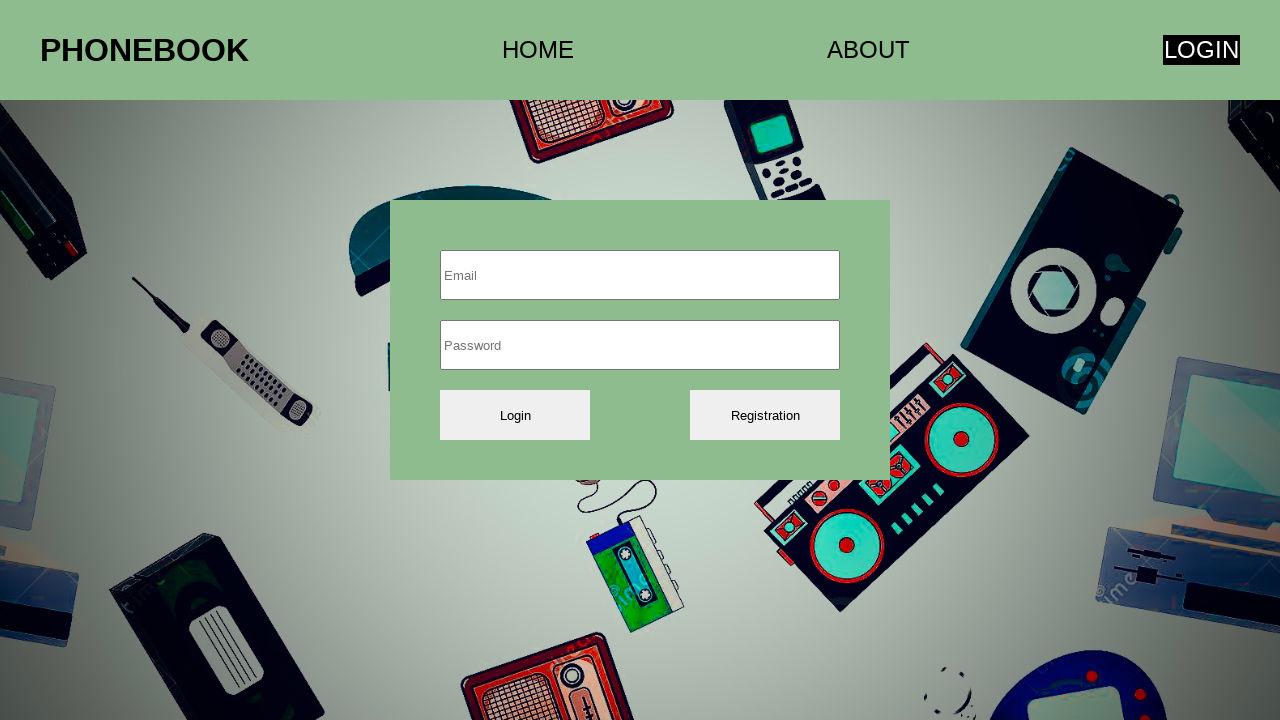

Clicked registration button to navigate to registration page at (765, 415) on button[name='registration']
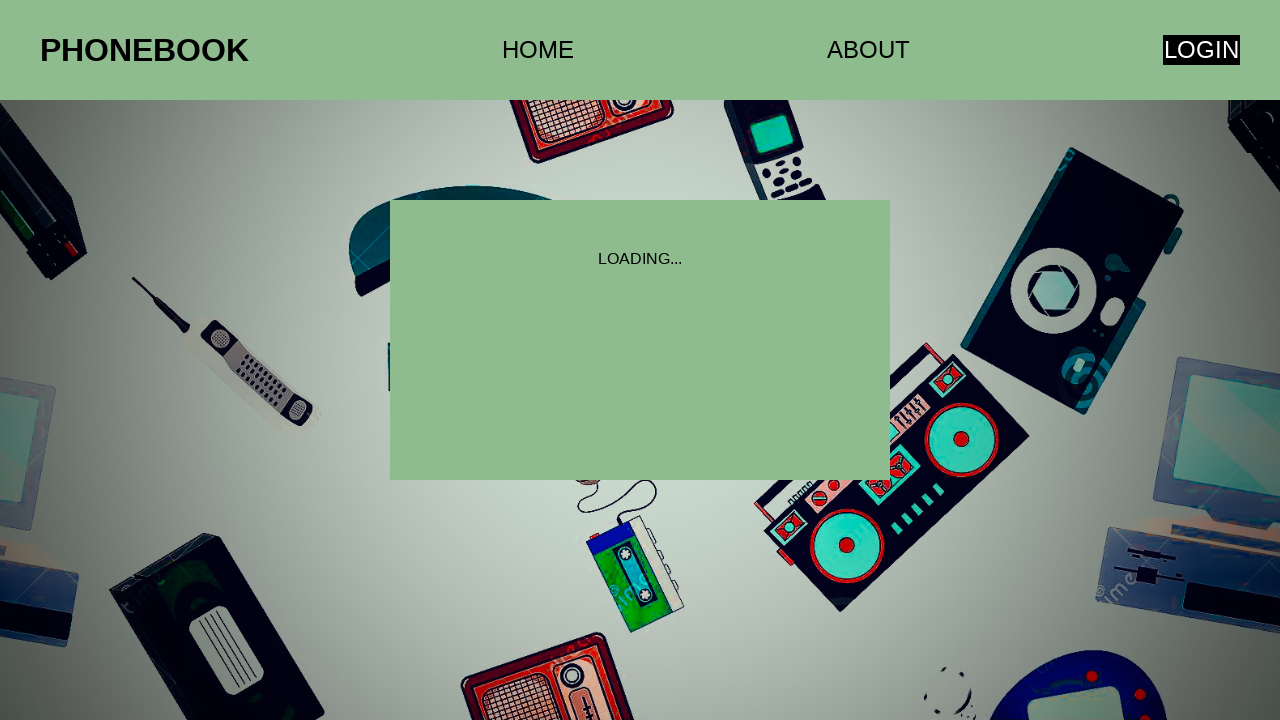

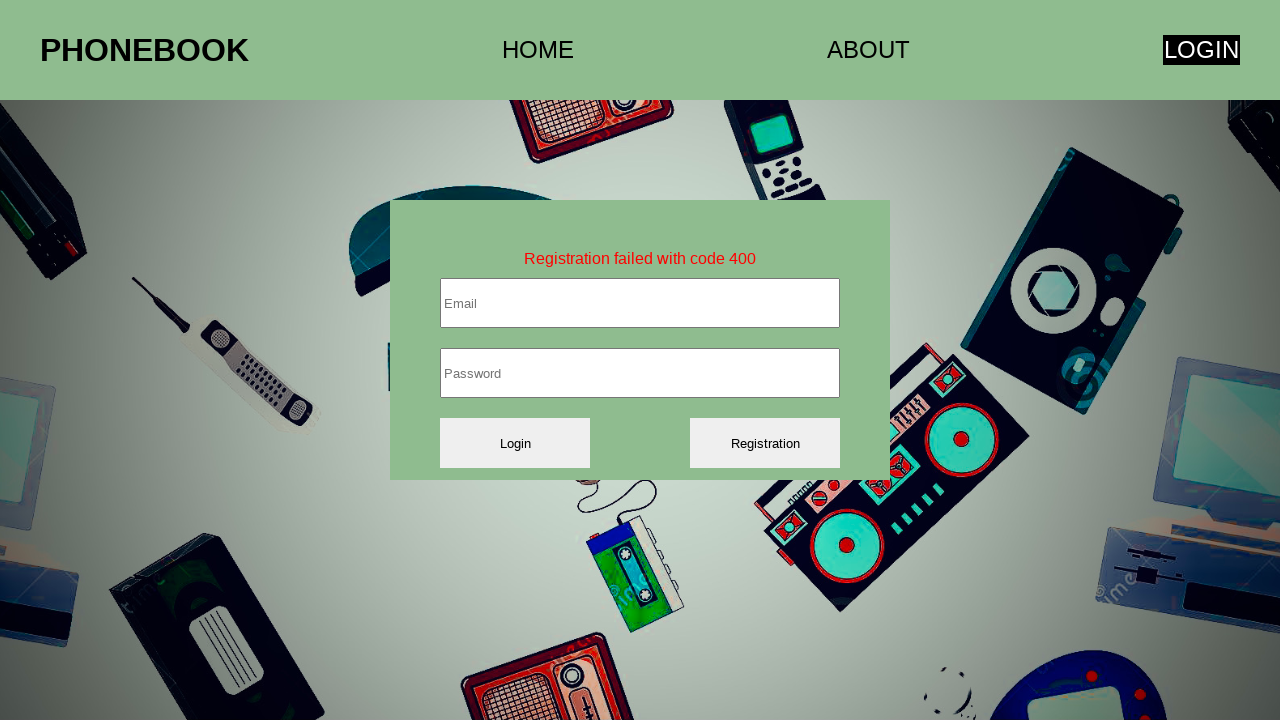